Verifies that the search field is present and visible on the Wildberries homepage

Starting URL: https://www.wildberries.by/

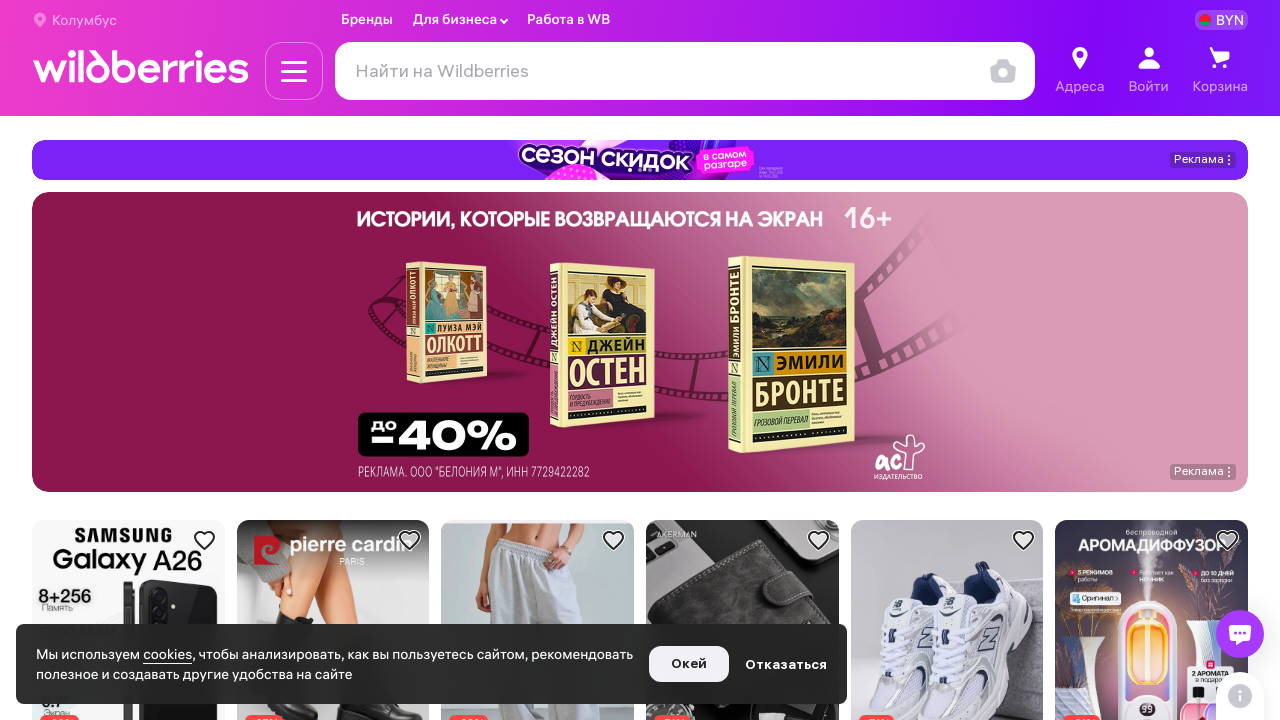

Waited for search block with XPath selector to become visible on Wildberries homepage
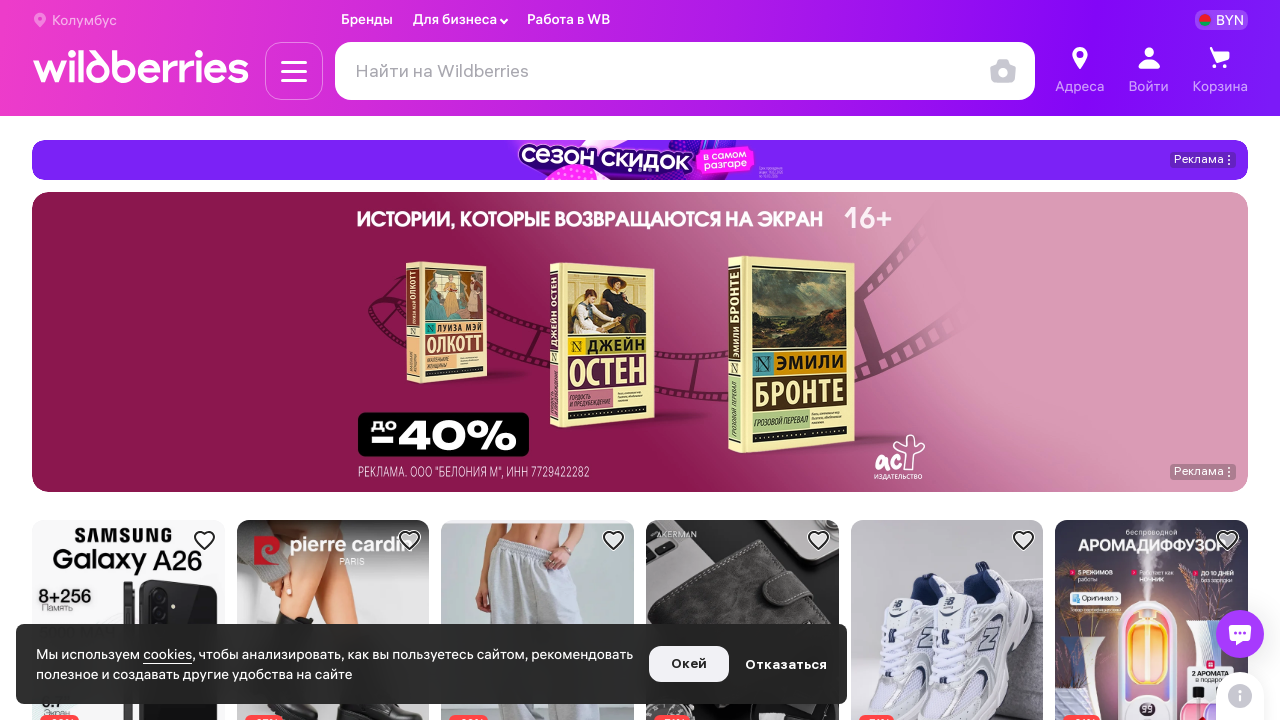

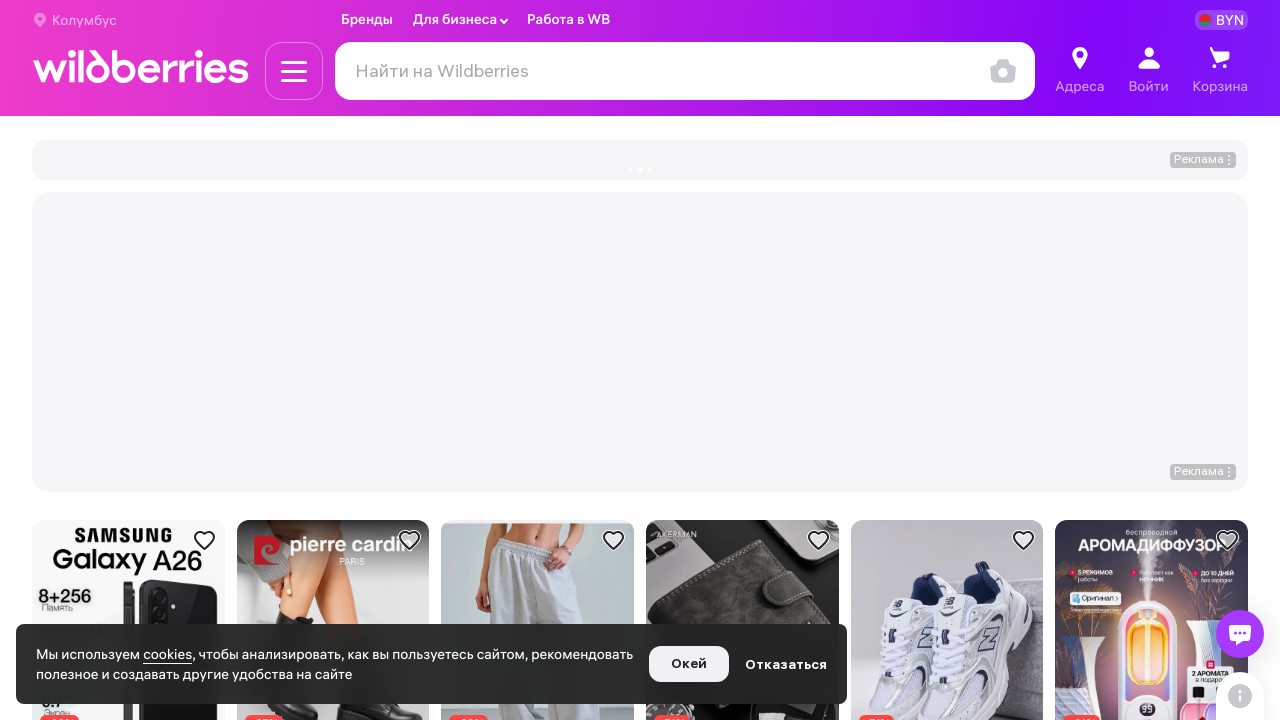